Tests simple JavaScript alert handling by clicking a button to trigger an alert, reading its text, and accepting it

Starting URL: https://training-support.net/webelements/alerts

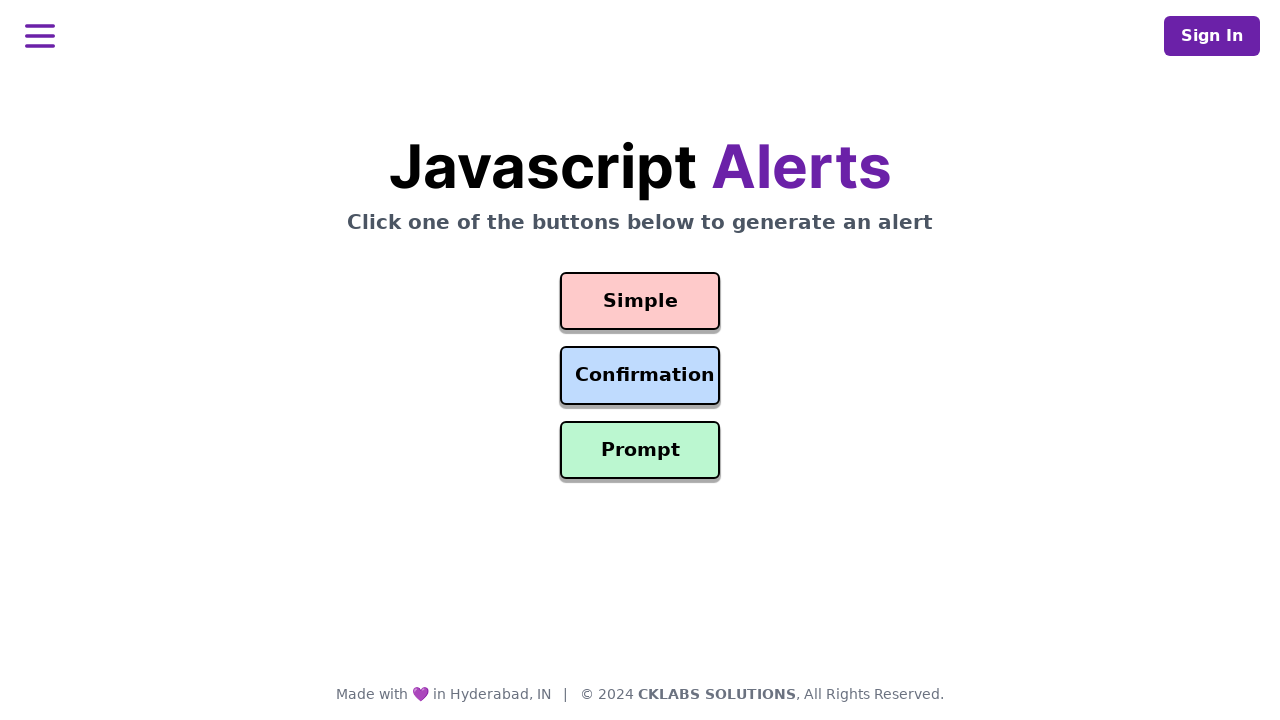

Clicked the Simple Alert button to trigger alert at (640, 301) on button#simple
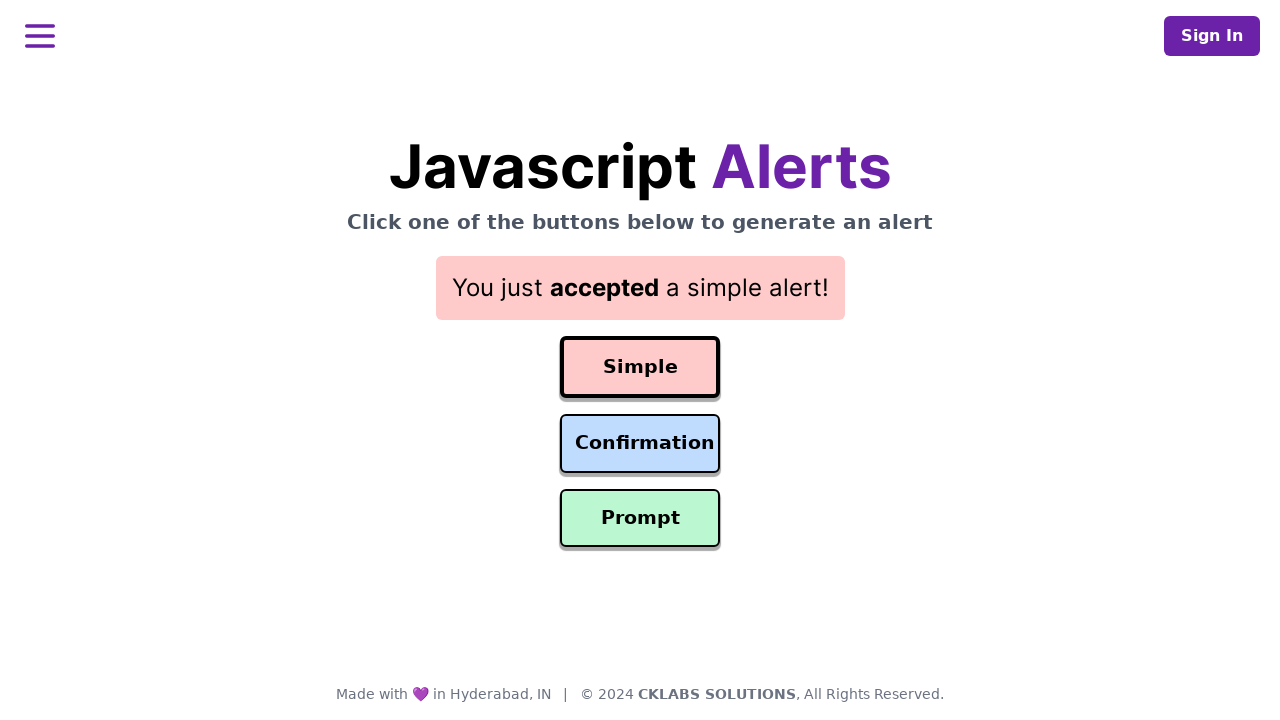

Set up dialog handler to log alert text and accept it
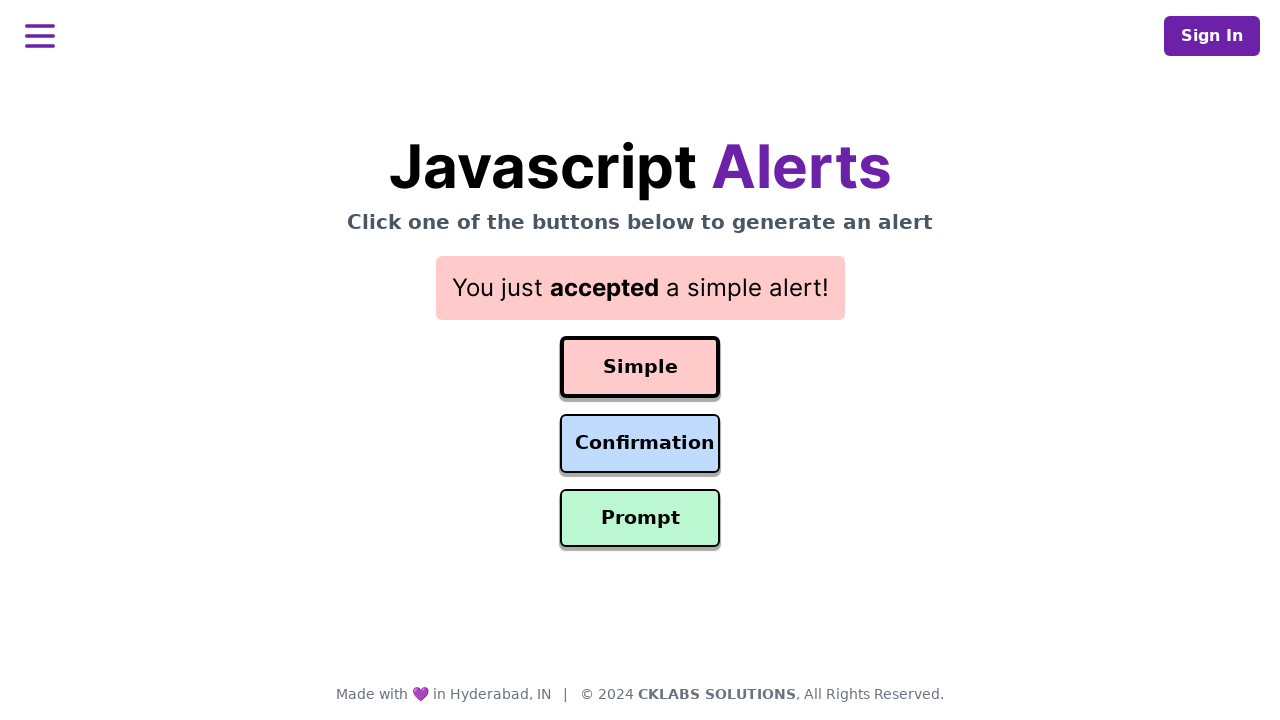

Clicked the Simple Alert button again to trigger and handle the alert at (640, 367) on button#simple
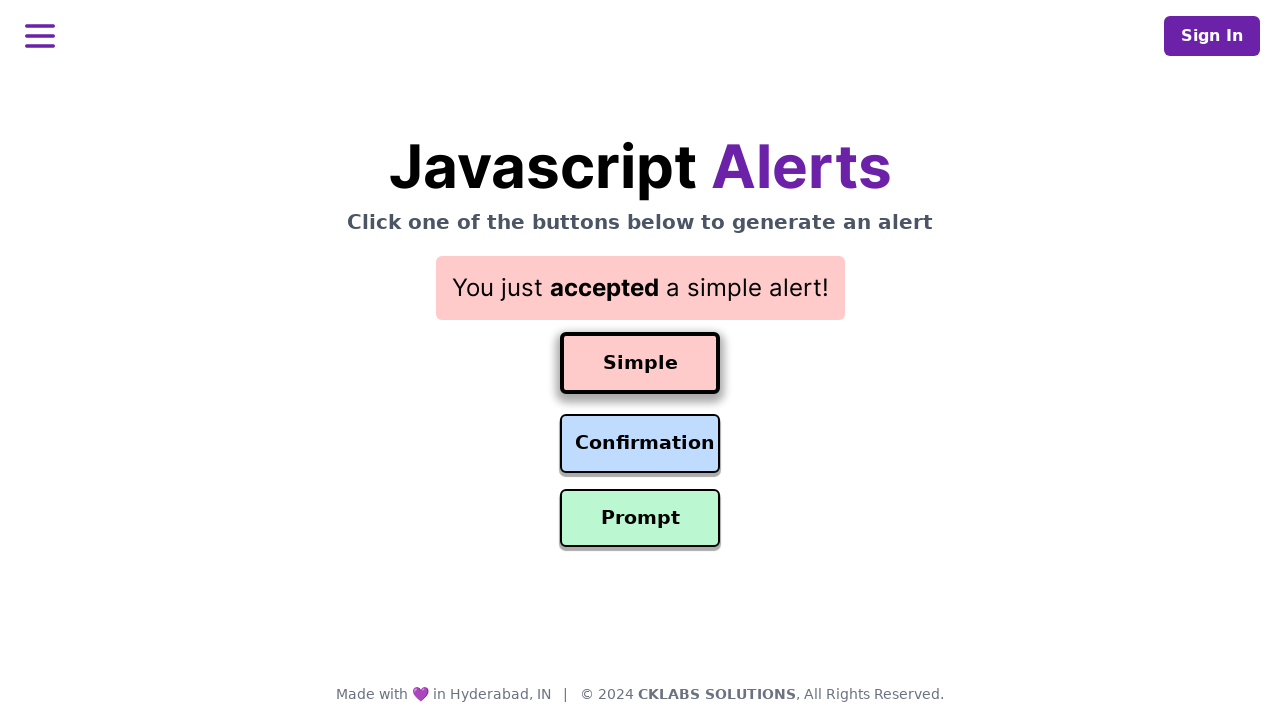

Waited 500ms for alert processing to complete
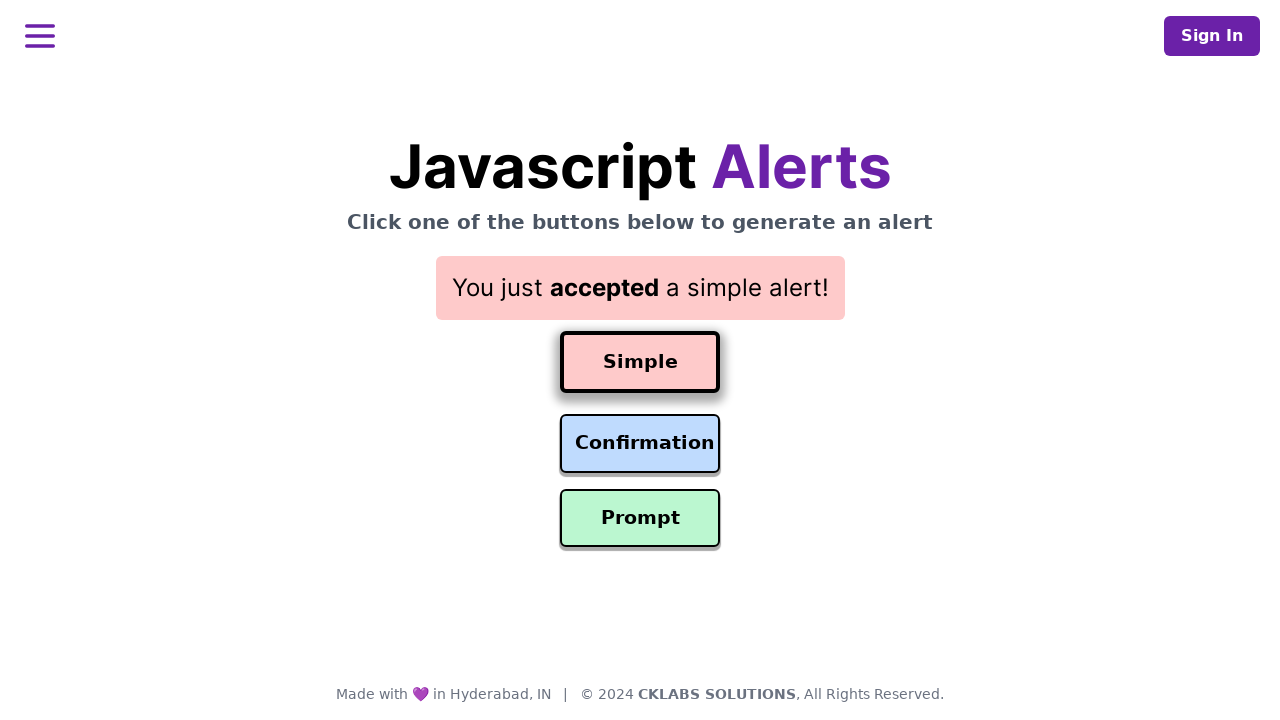

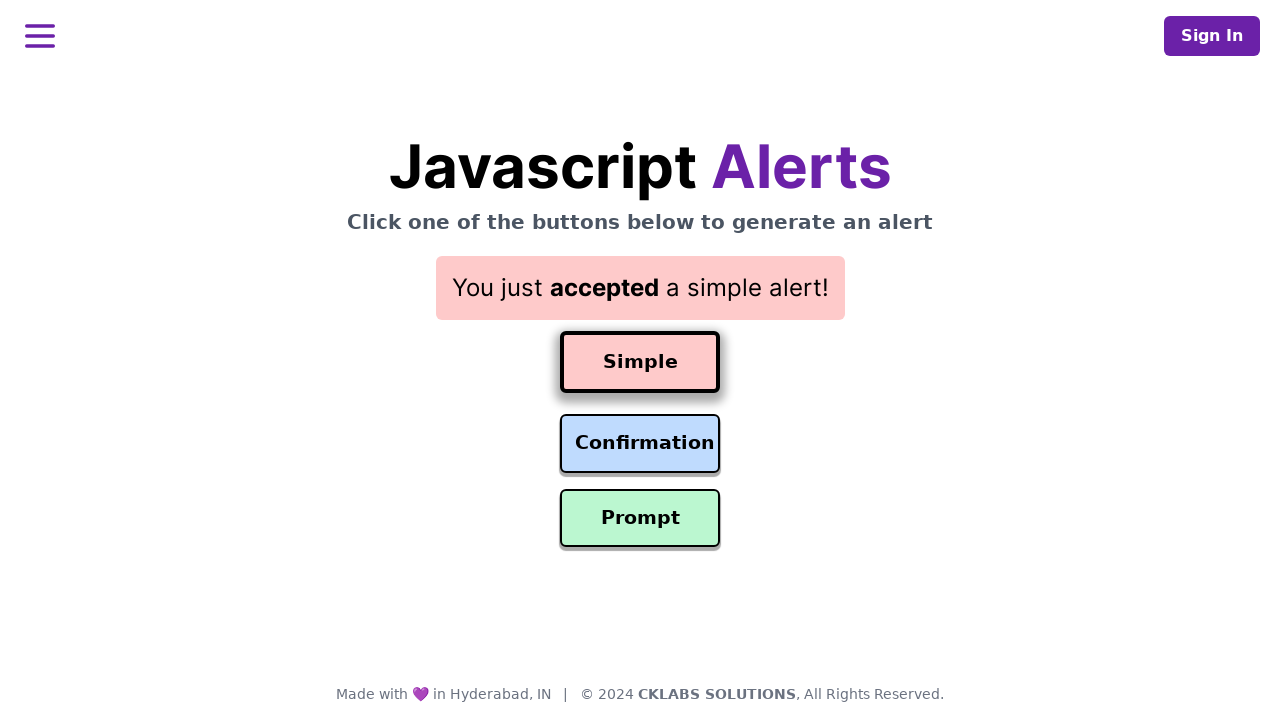